Tests JavaScript execution capabilities by triggering an alert from an iframe, accepting it, highlighting an element, then navigating to another page and scrolling to a specific element.

Starting URL: https://www.w3schools.com/js/tryit.asp?filename=tryjs_alert

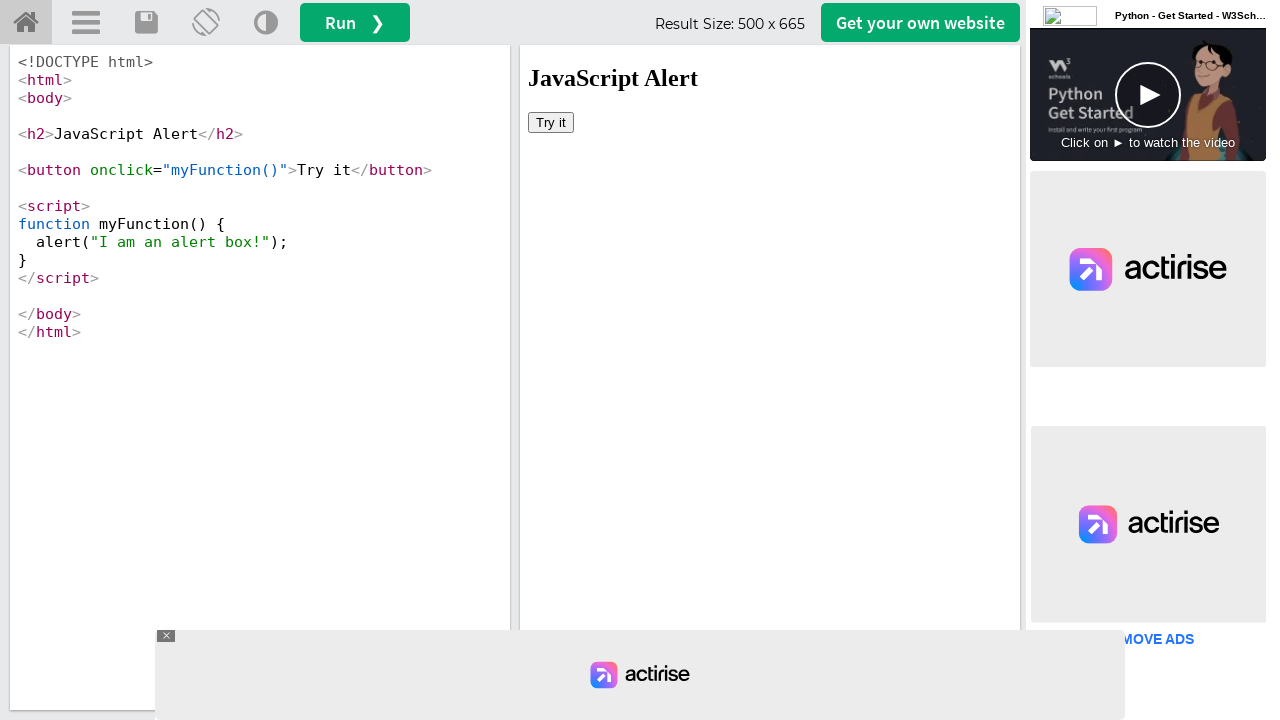

Located iframe with ID 'iframeResult'
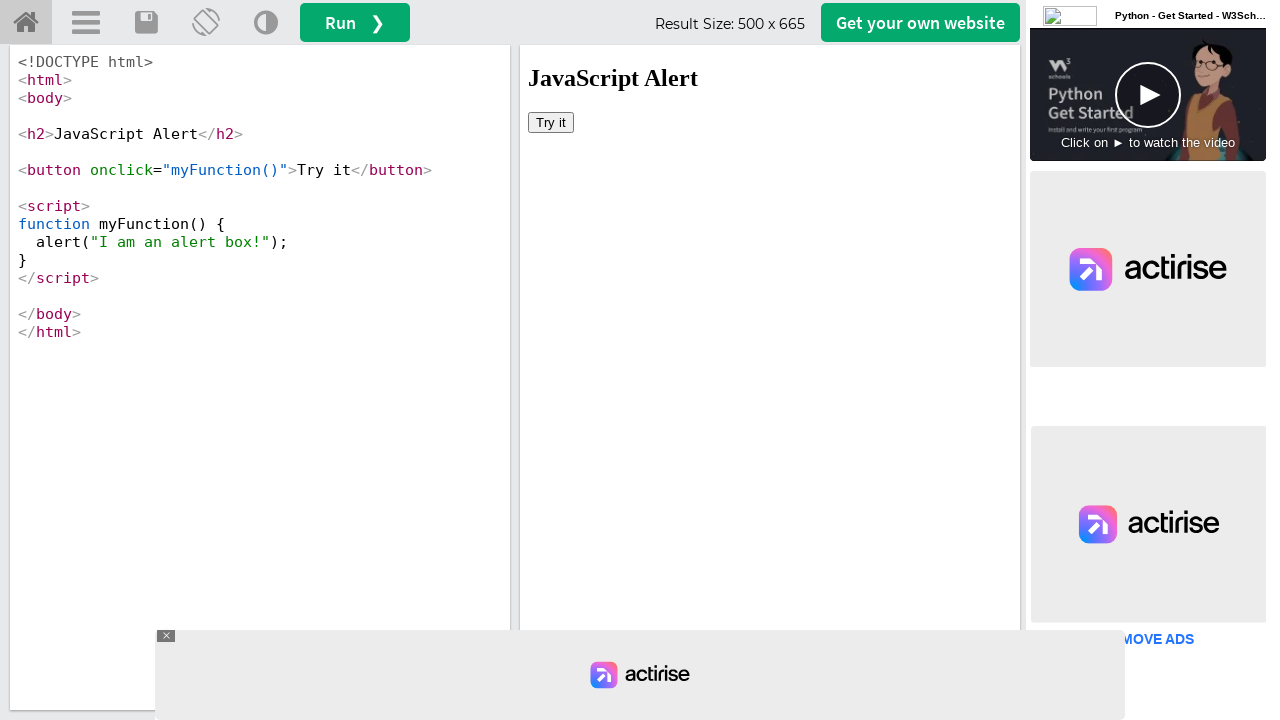

Clicked button in iframe to trigger alert at (551, 122) on #iframeResult >> internal:control=enter-frame >> button
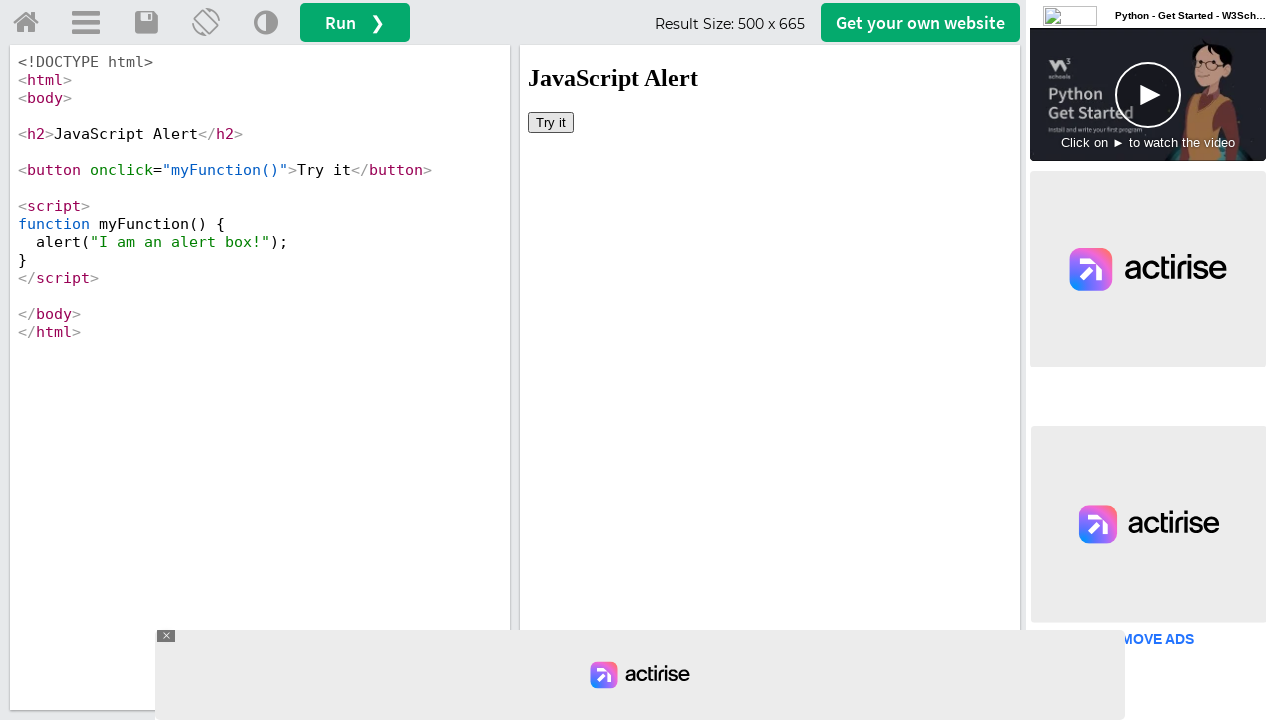

Set up dialog handler to accept alerts
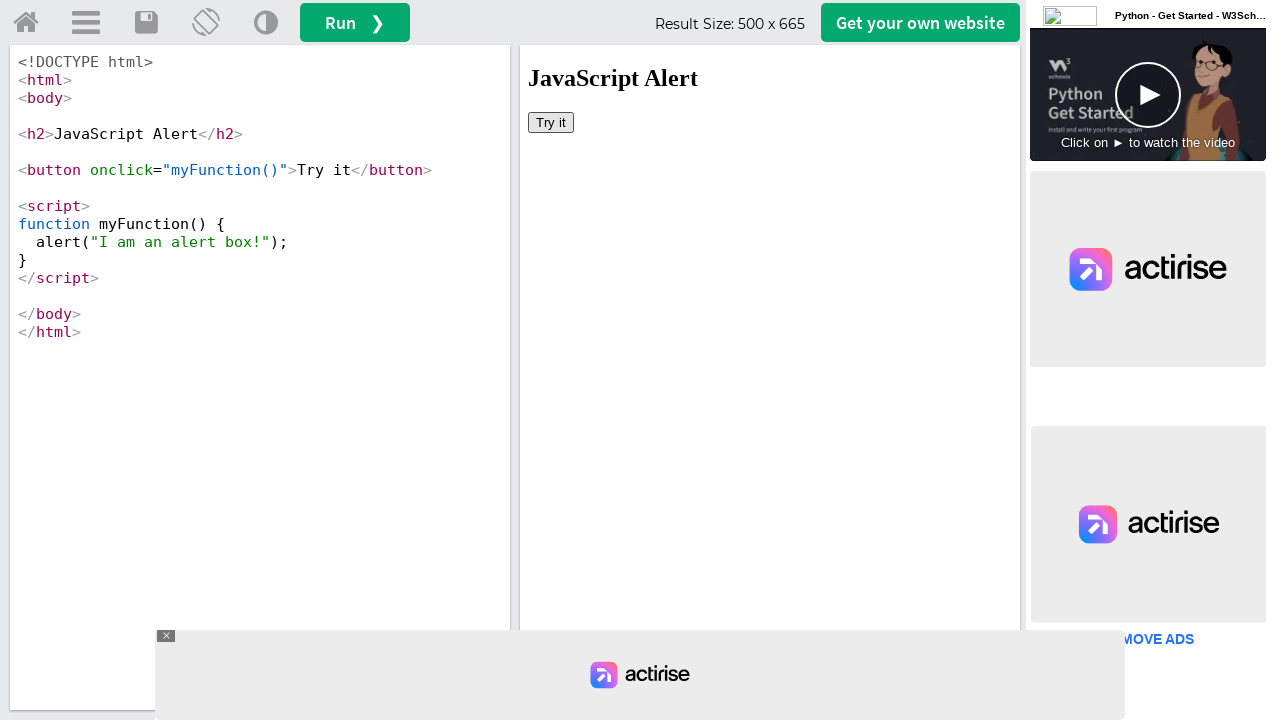

Located button element via XPath in iframe
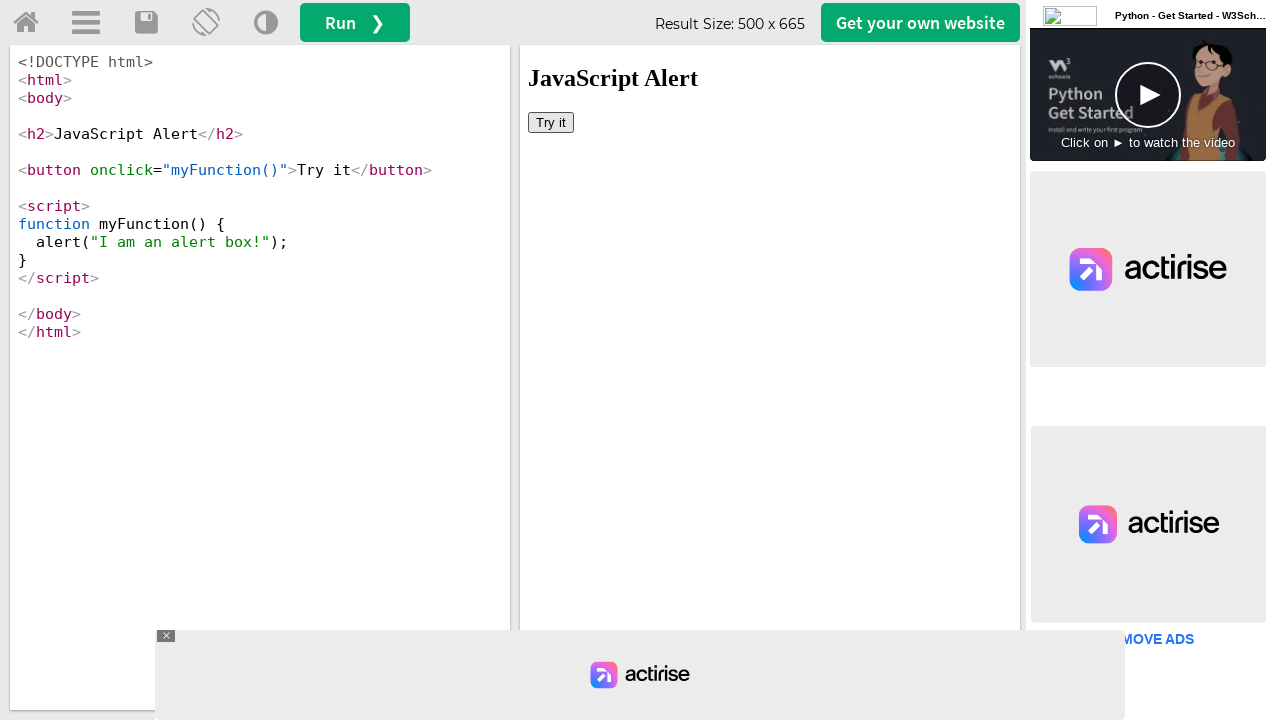

Applied green border highlight to button element
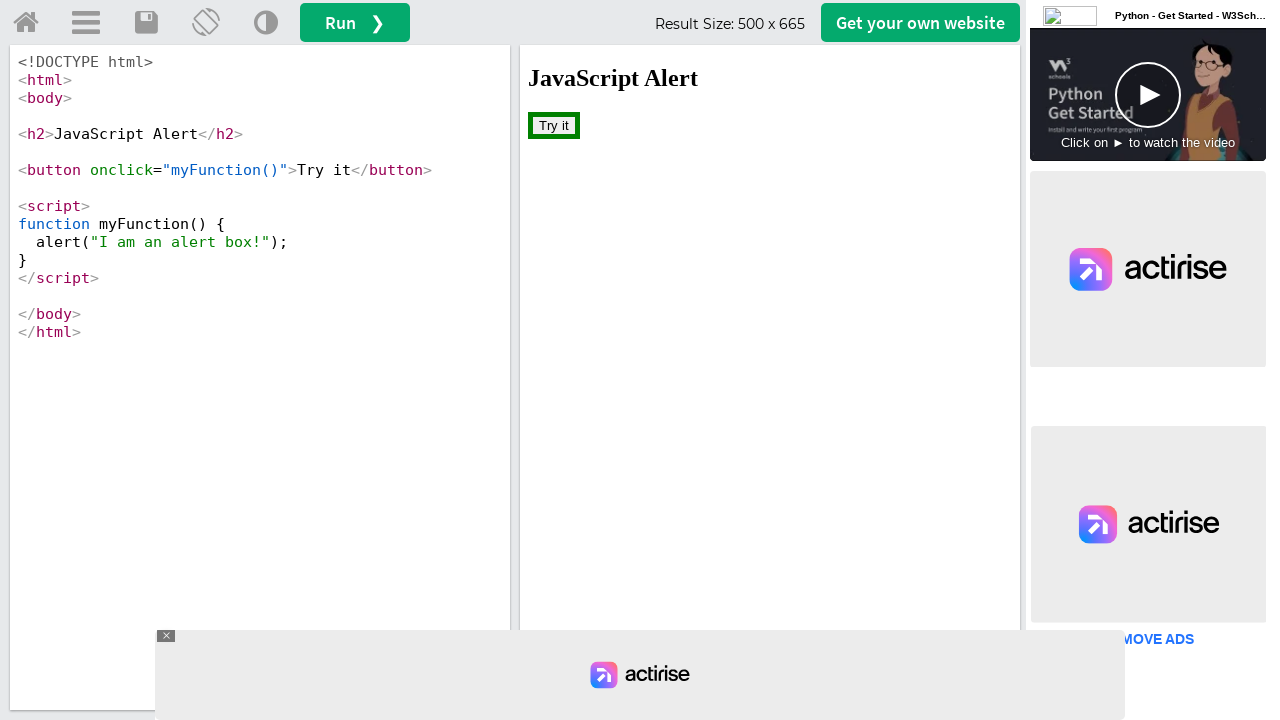

Navigated to W3Schools homepage
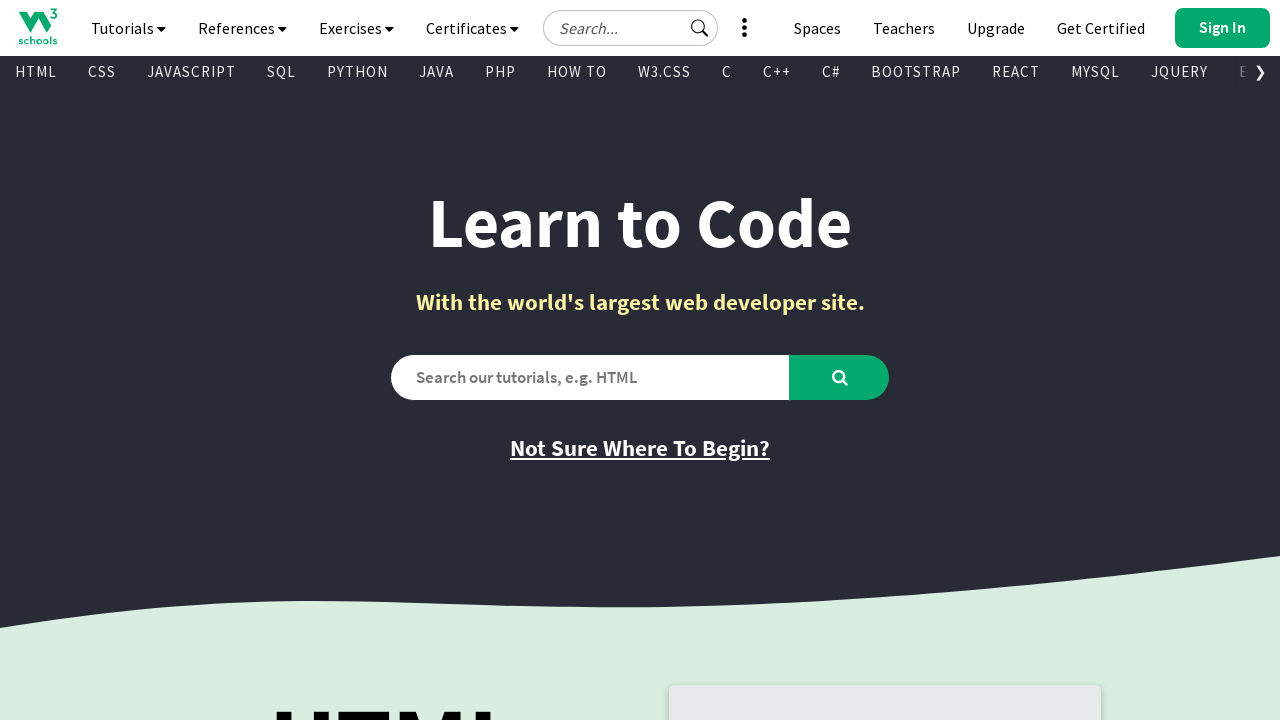

Located main heading element on homepage
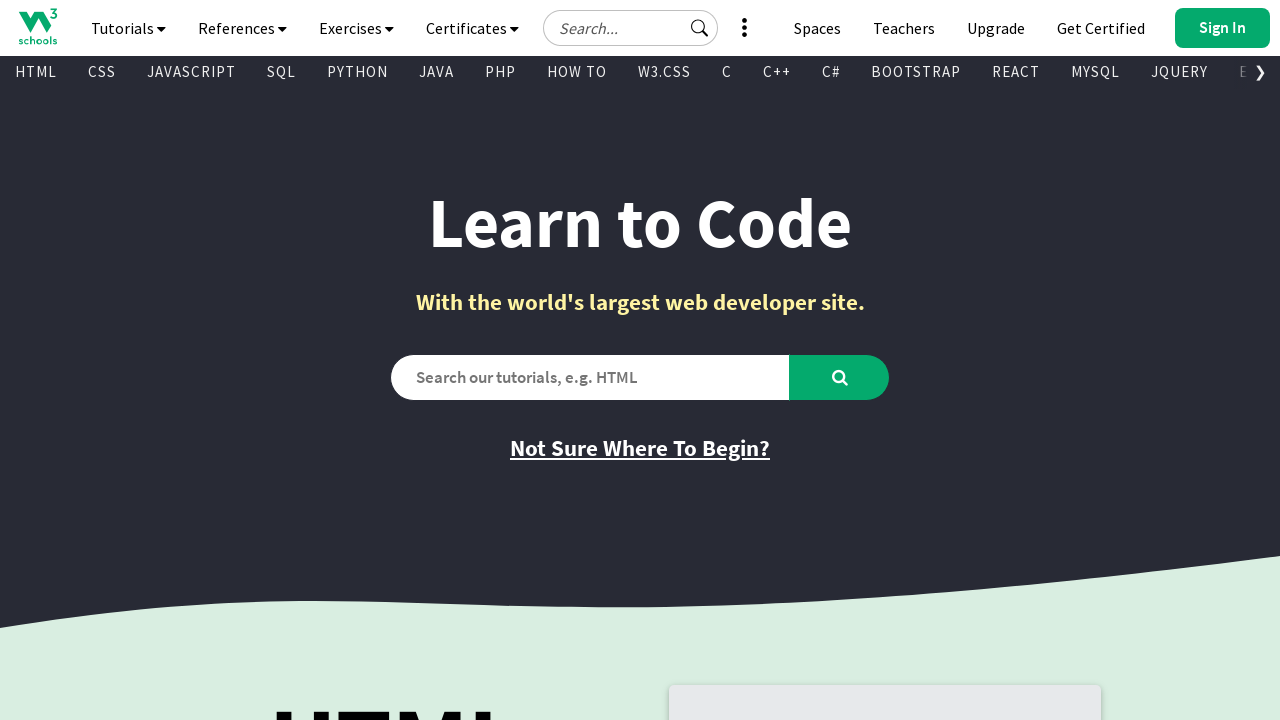

Scrolled heading element into view
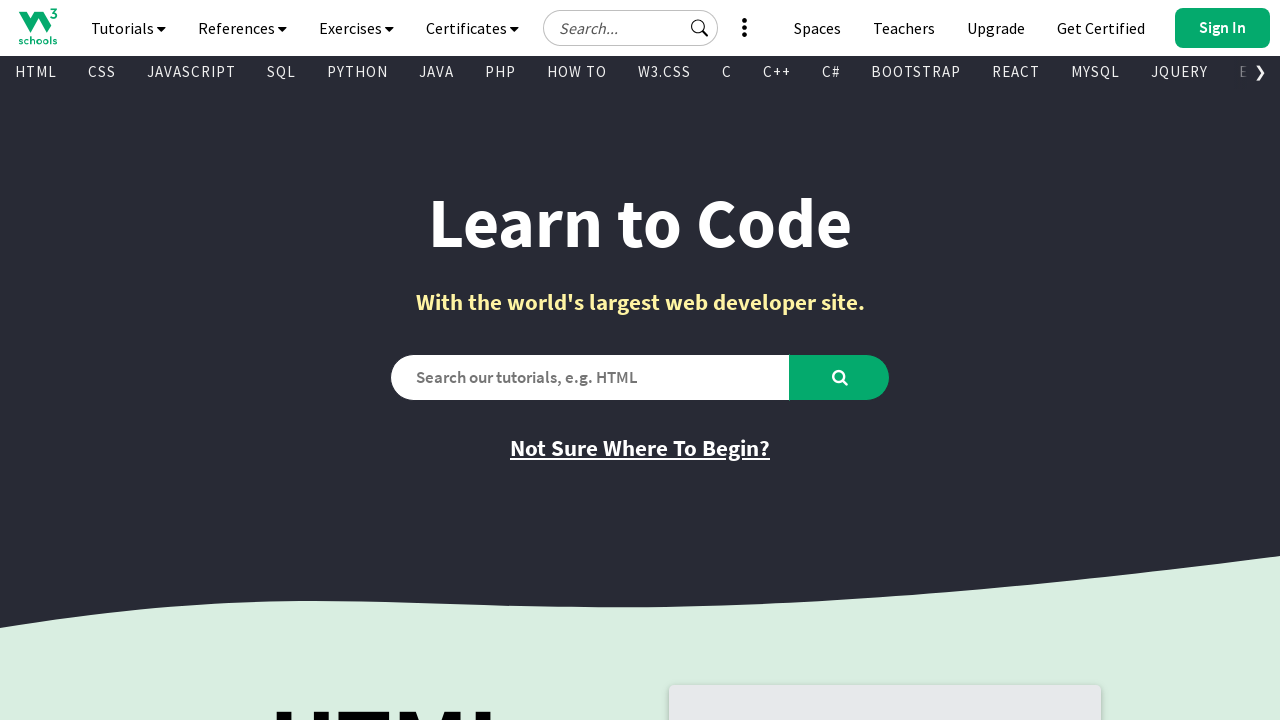

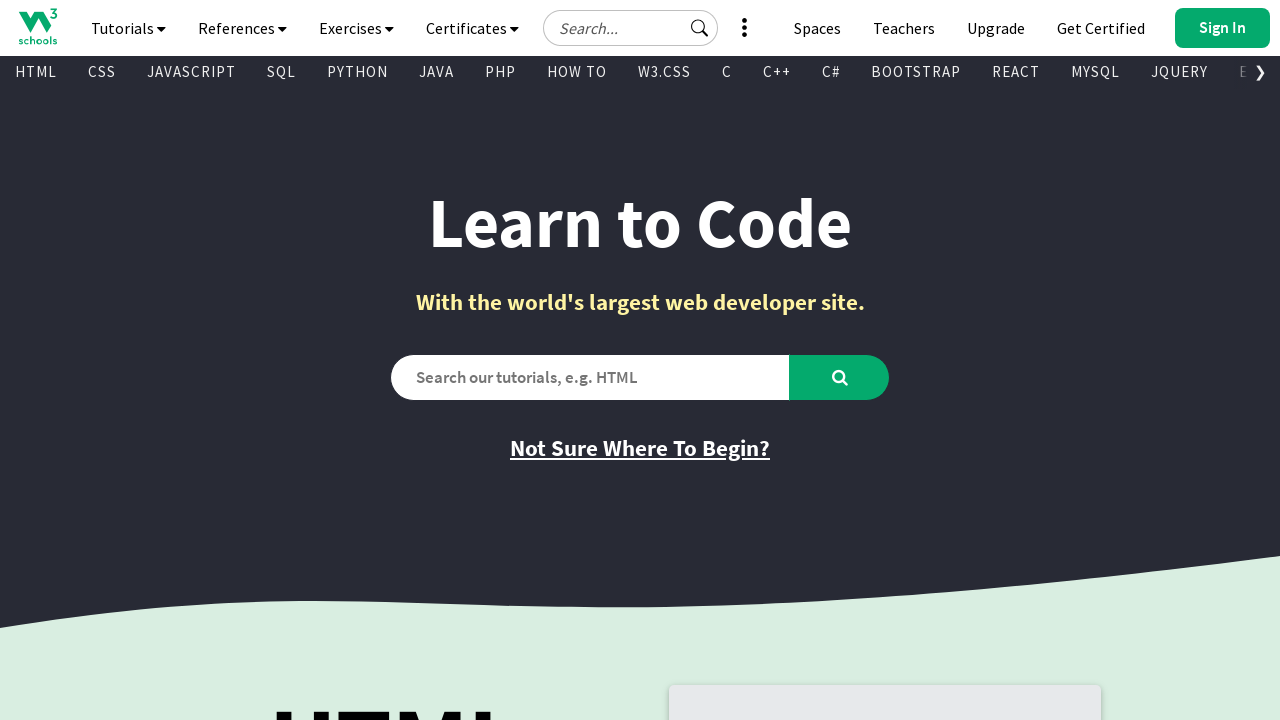